Tests checkbox functionality by navigating to checkboxes page and ensuring both checkboxes are selected

Starting URL: https://the-internet.herokuapp.com/

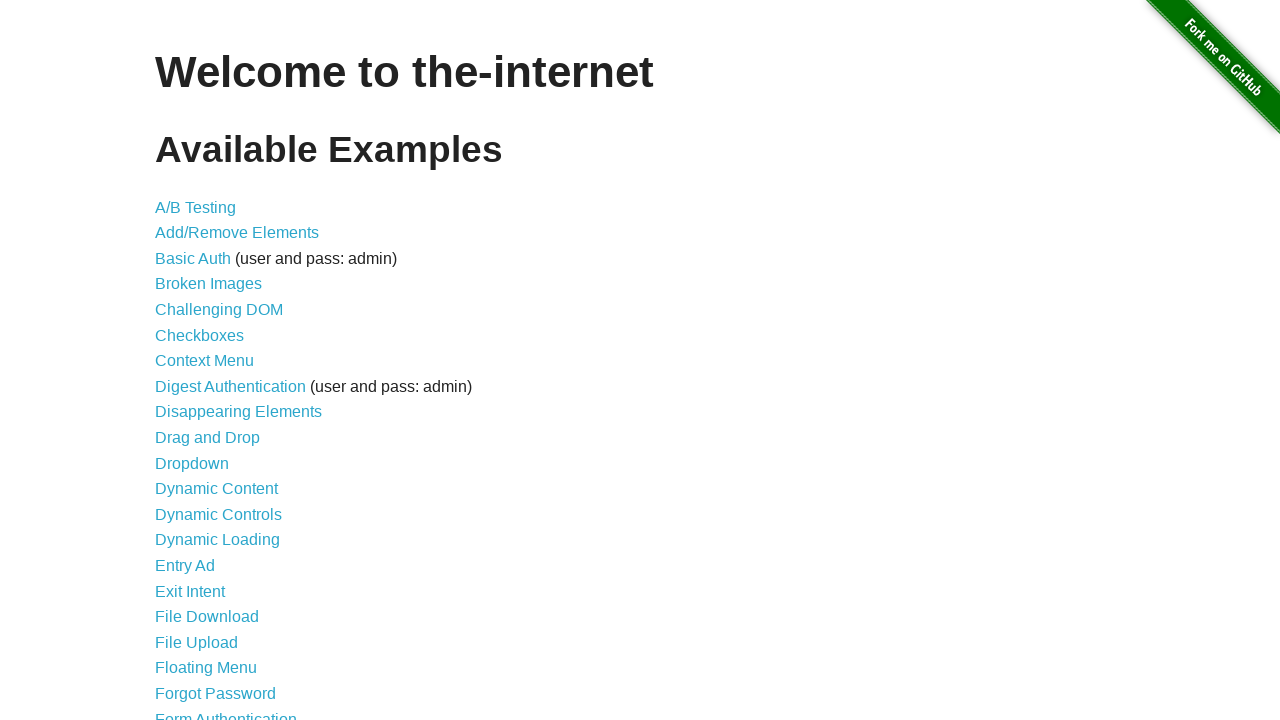

Clicked Checkboxes link to navigate to checkboxes page at (200, 335) on a[href='/checkboxes']
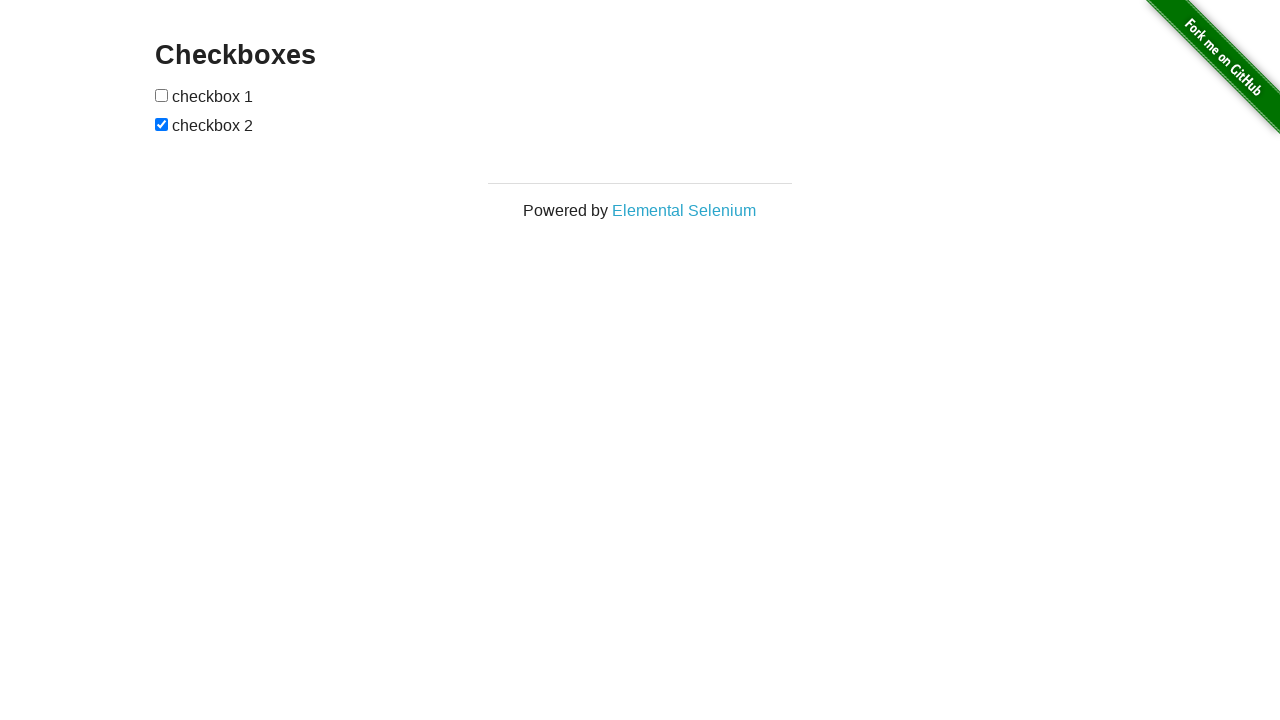

Located first checkbox element
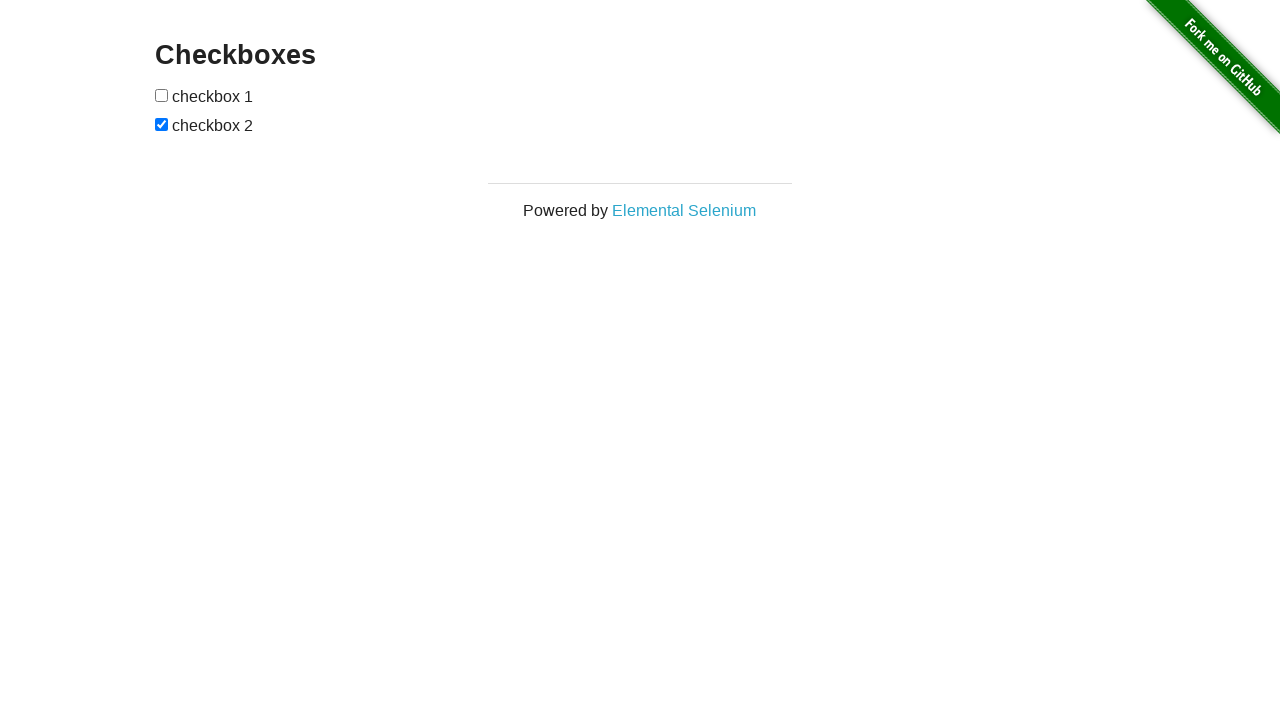

Located second checkbox element
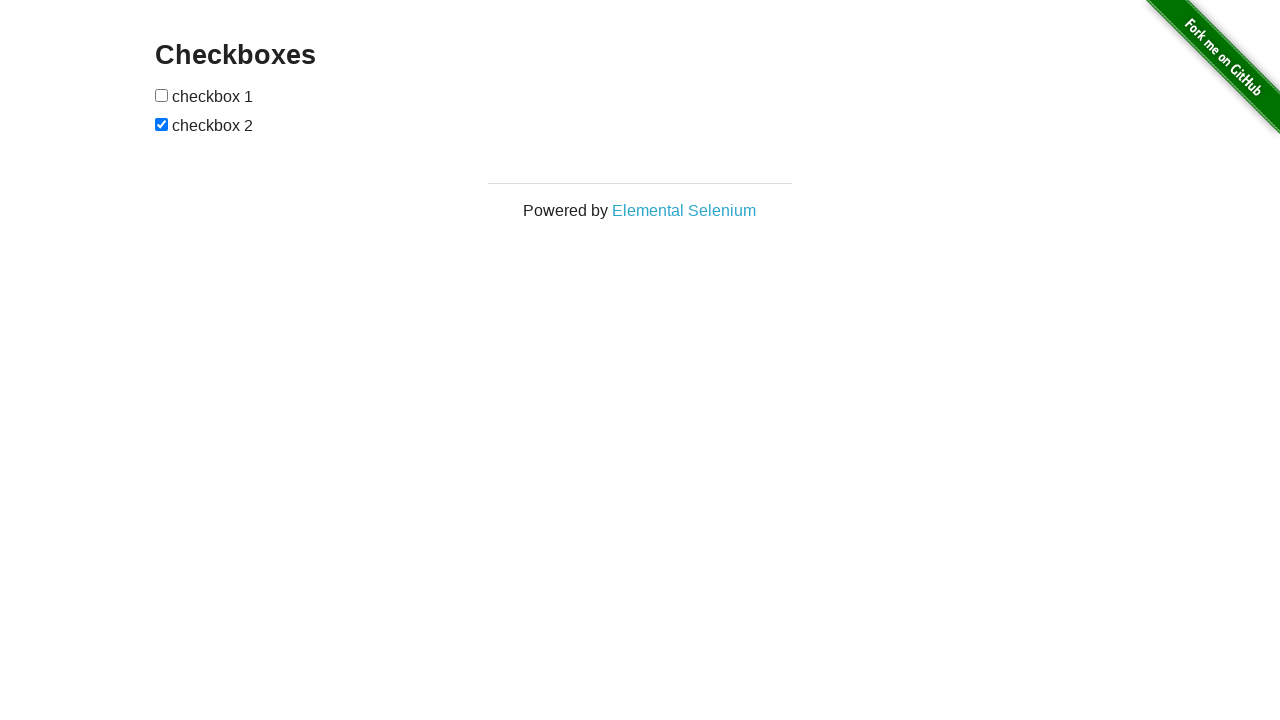

Clicked first checkbox to select it at (162, 95) on #checkboxes input >> nth=0
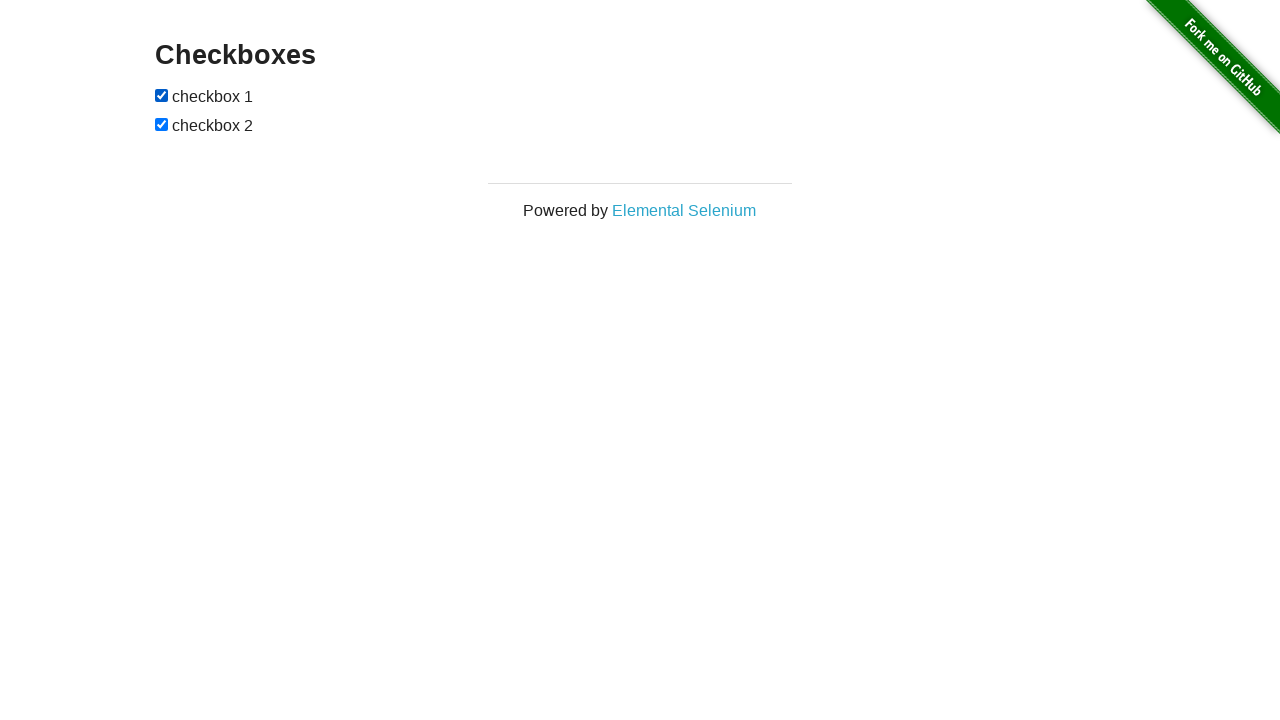

Second checkbox was already selected
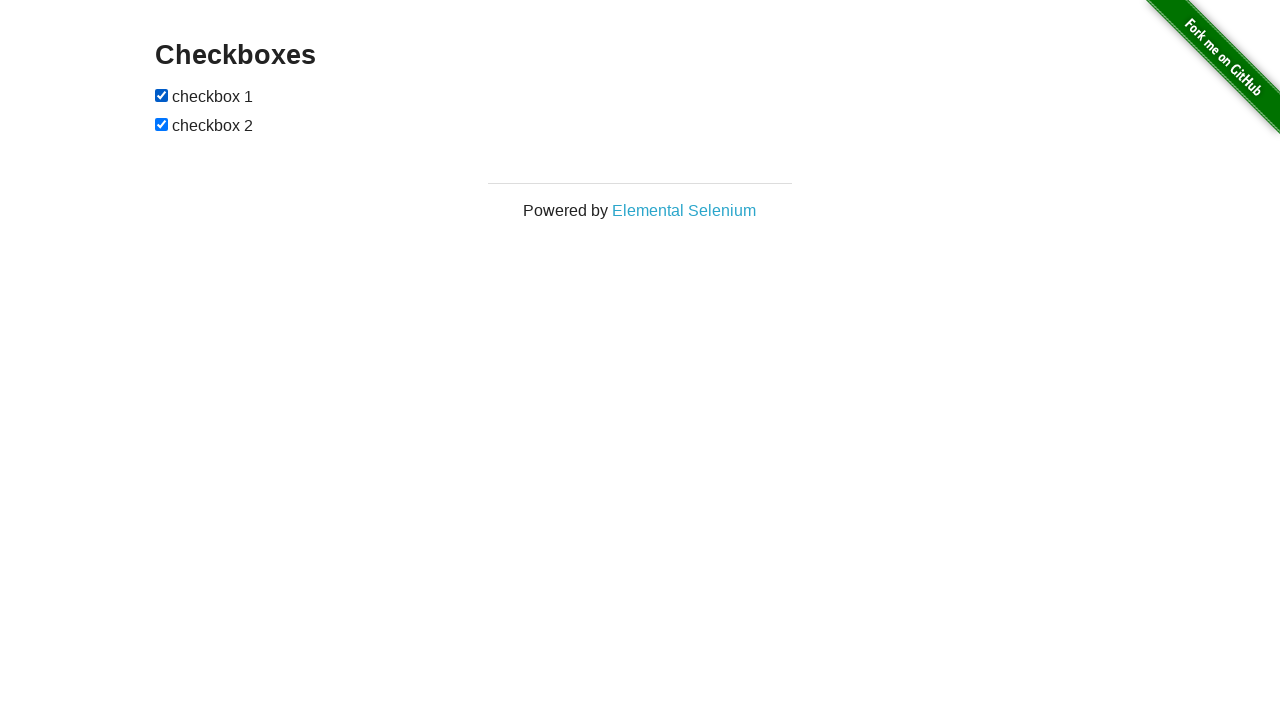

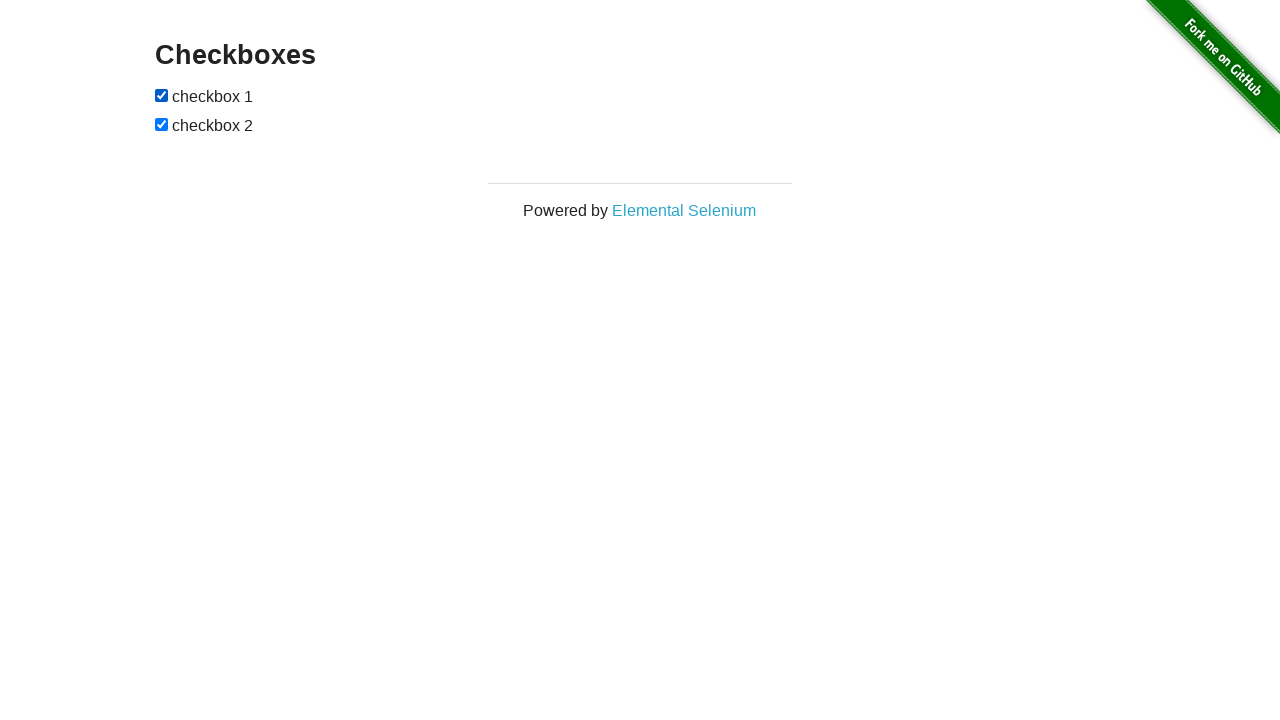